Tests the A/B Testing page by clicking the link, verifying the descriptive text is present, and clicking on the heading element to ensure click-through actions work correctly.

Starting URL: https://the-internet.herokuapp.com/

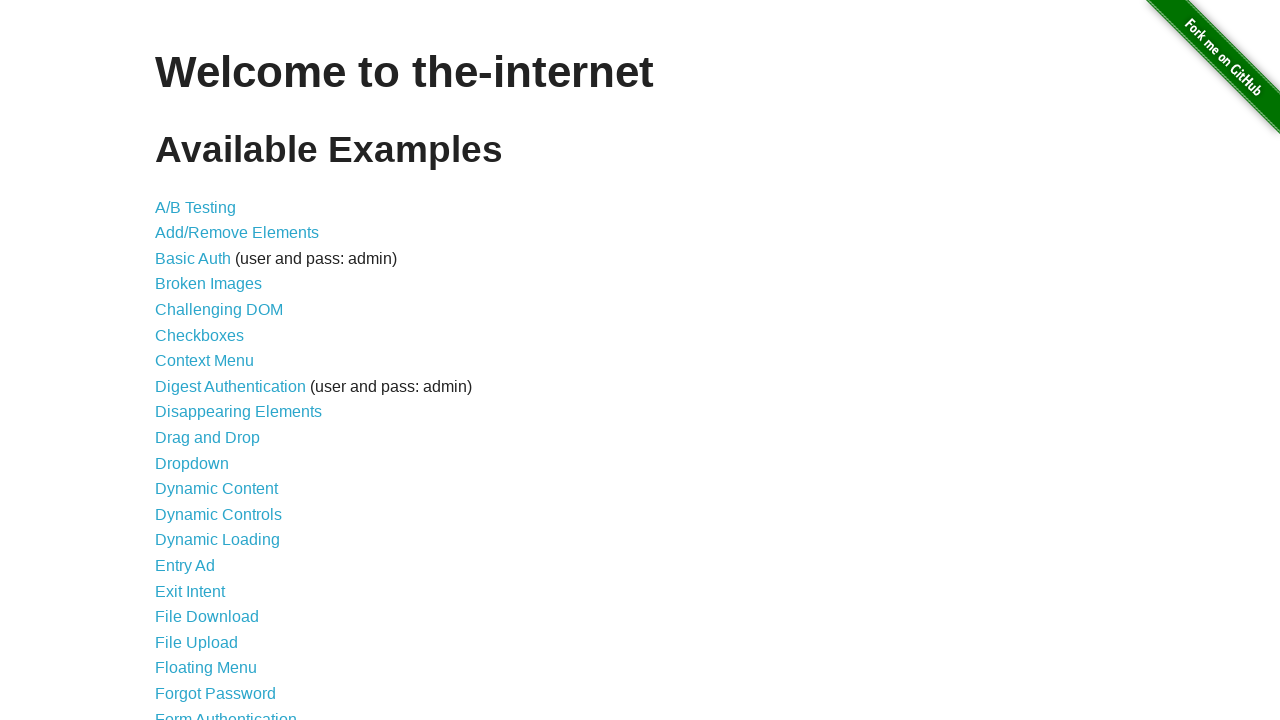

Clicked on A/B Testing link at (196, 207) on internal:role=link[name="A/B Testing"i]
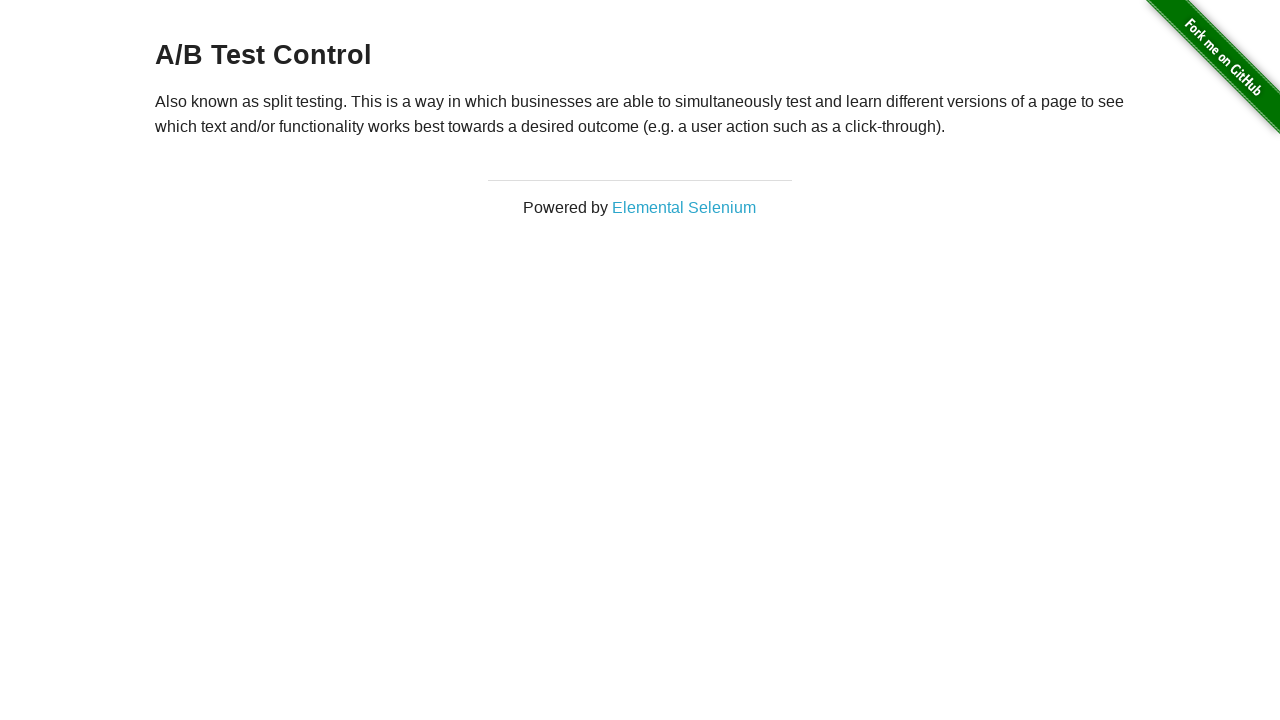

Clicked on descriptive text 'Also known as split testing.' to verify it's present and clickable at (640, 114) on internal:text="Also known as split testing."i
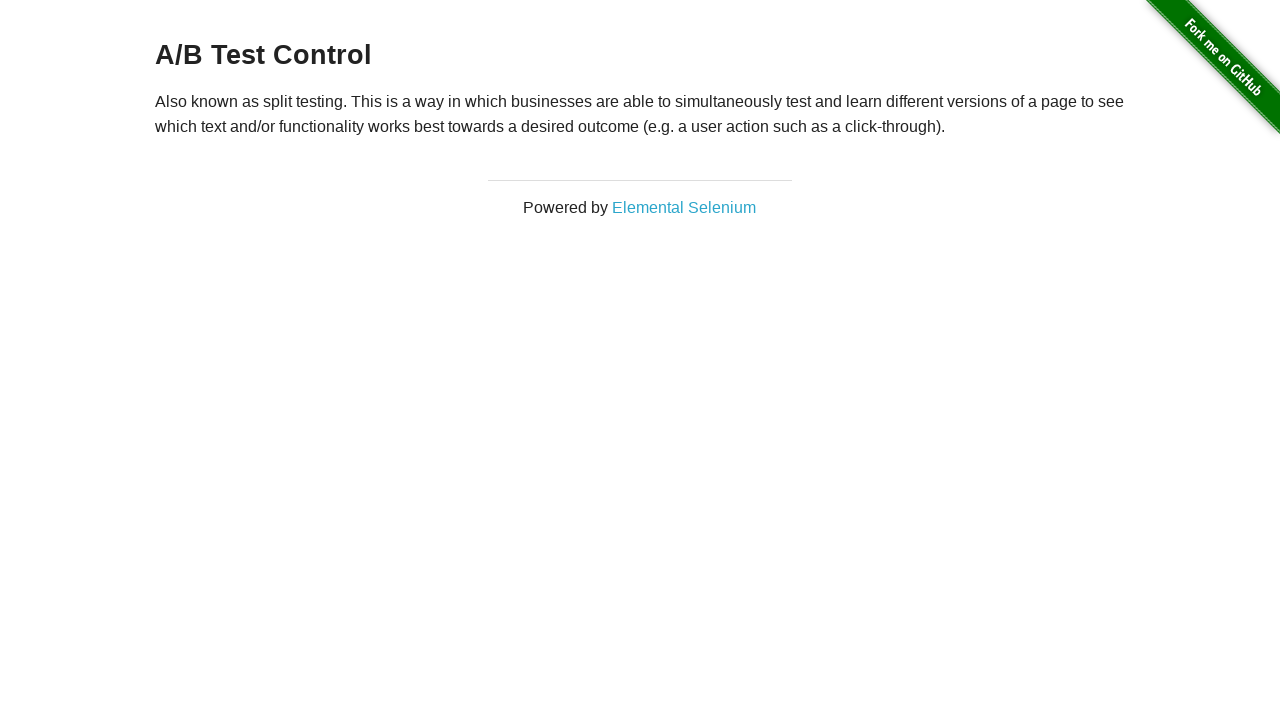

Clicked on heading 'A/B Test Control' to verify click-through action works at (640, 56) on internal:role=heading[name="A/B Test Control"i]
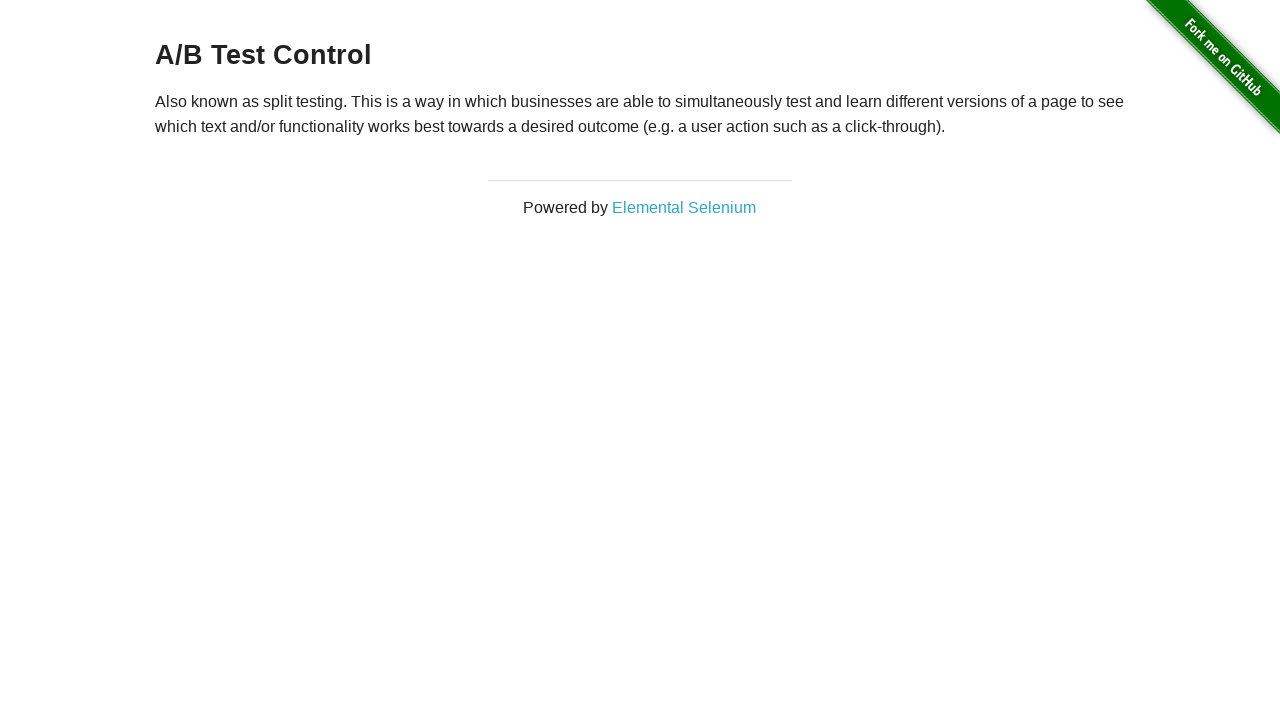

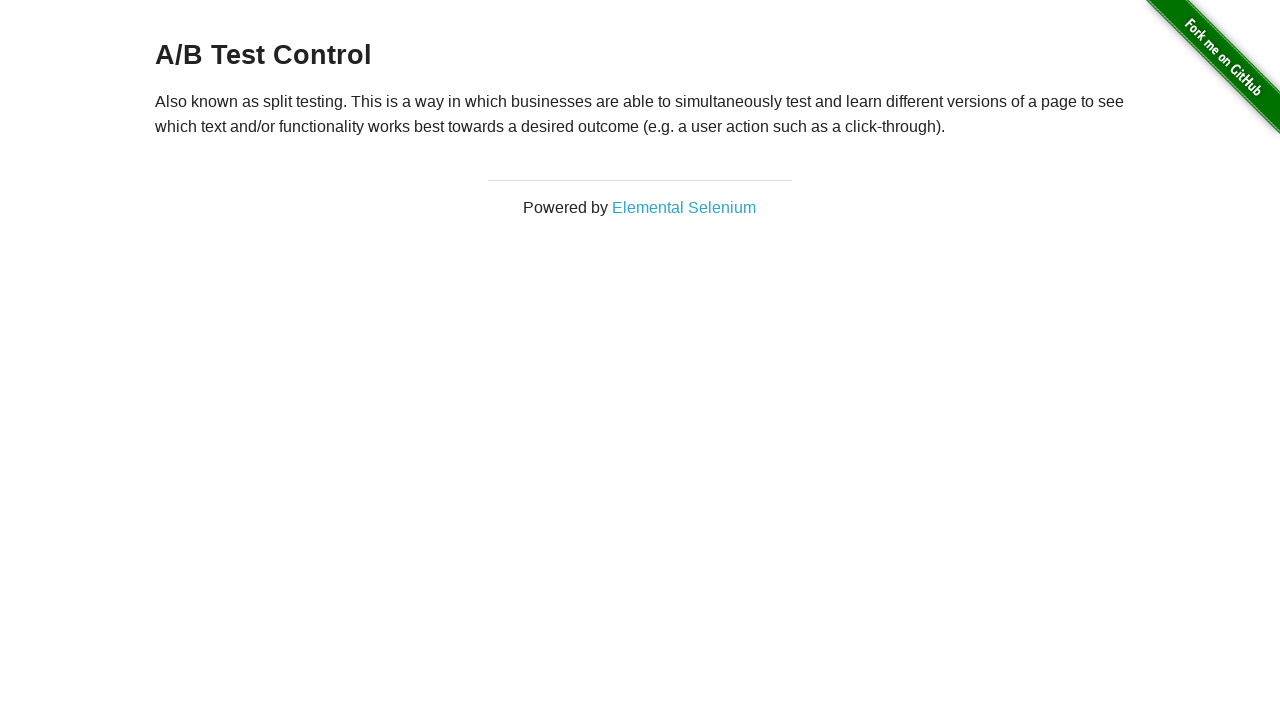